Tests hovering over an element to display a tooltip and verifies the tooltip text

Starting URL: https://automationfc.github.io/jquery-tooltip/

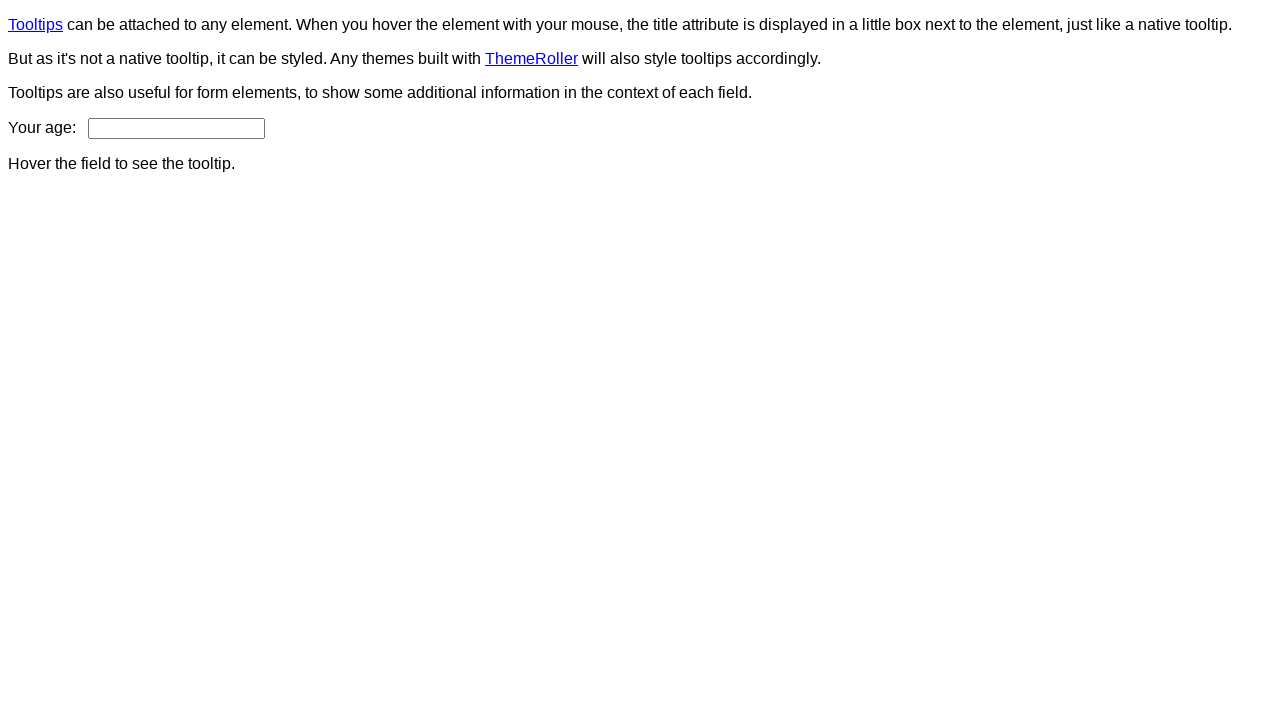

Hovered over age input field to trigger tooltip at (176, 128) on #age
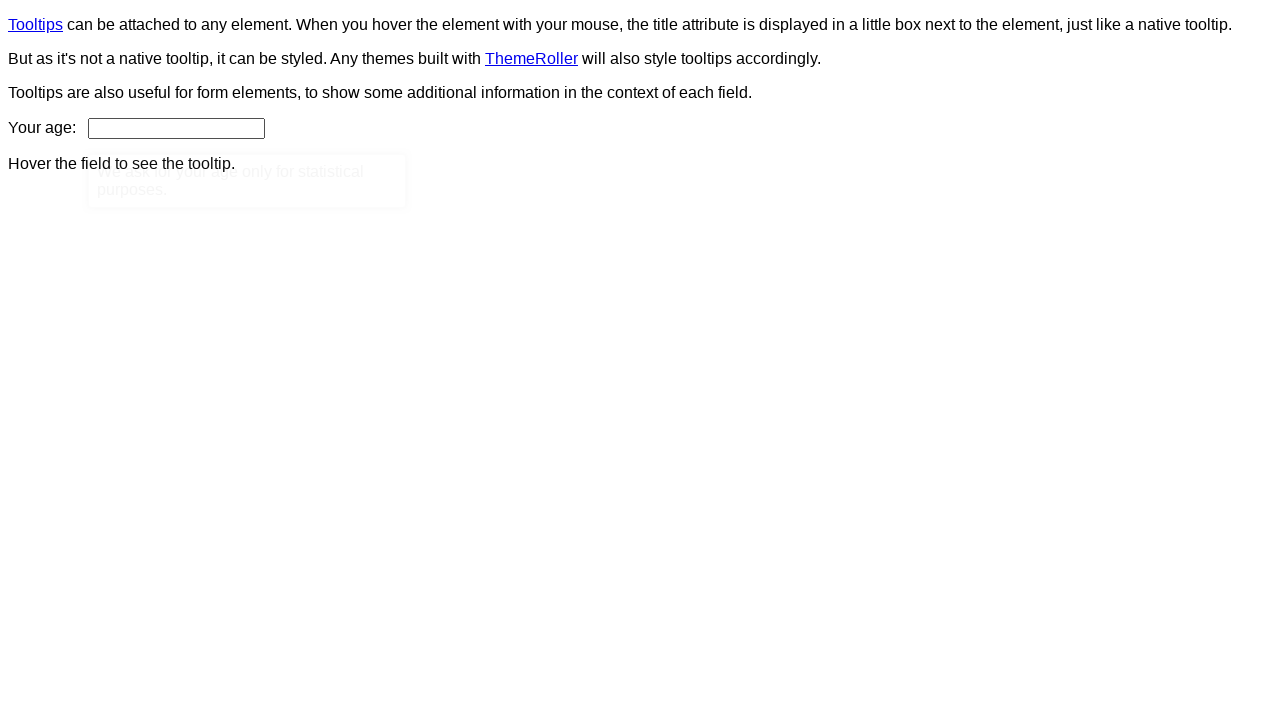

Tooltip content appeared and loaded
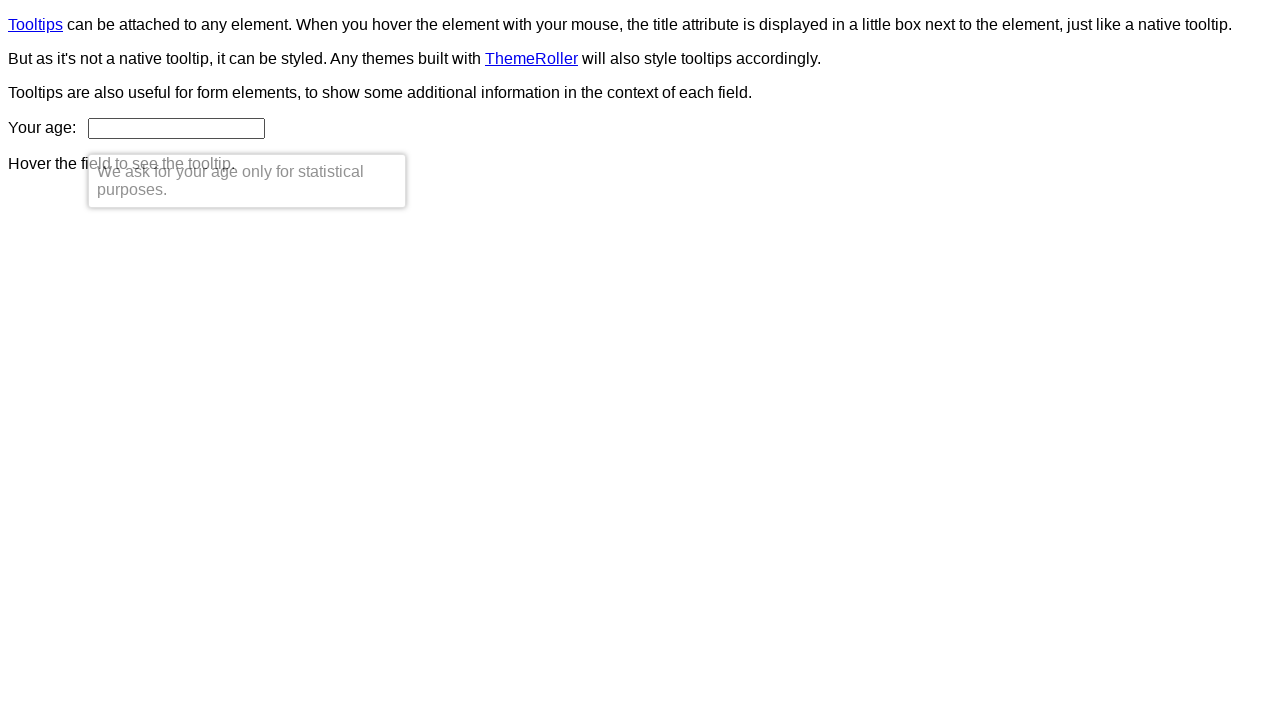

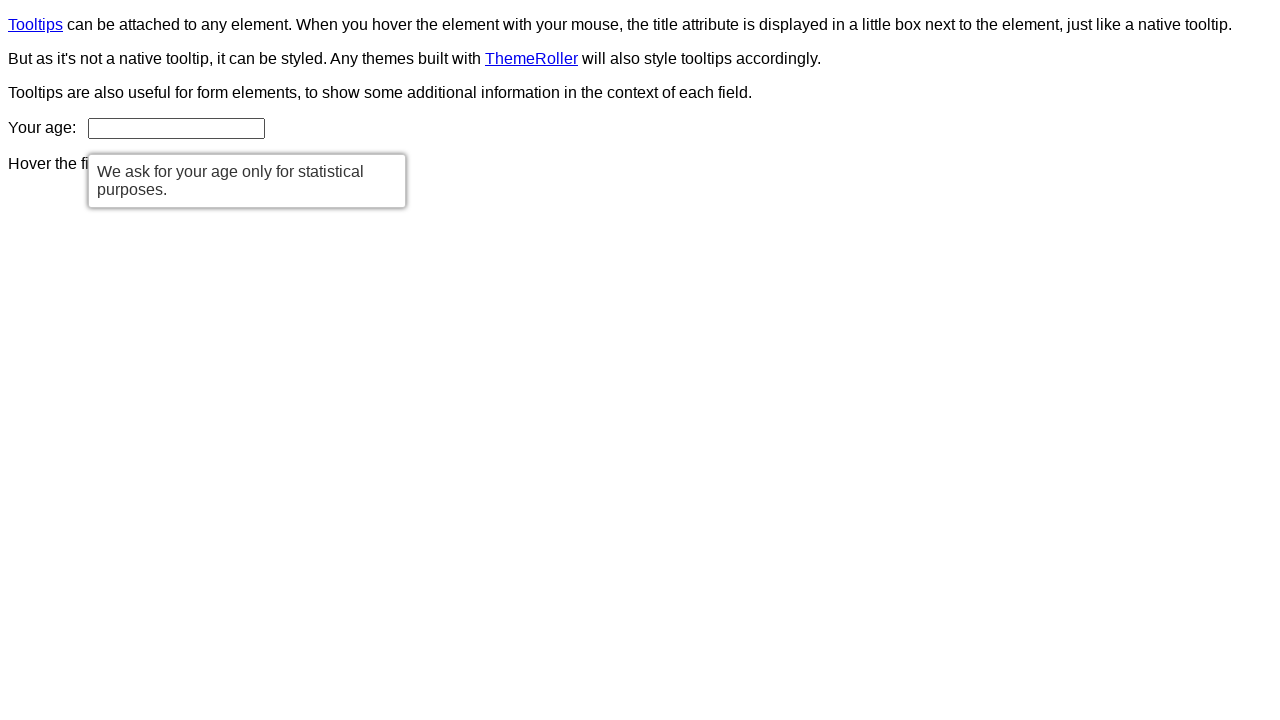